Filters products by JavaScript category and verifies only JavaScript books are displayed

Starting URL: https://practice.automationtesting.in/shop/

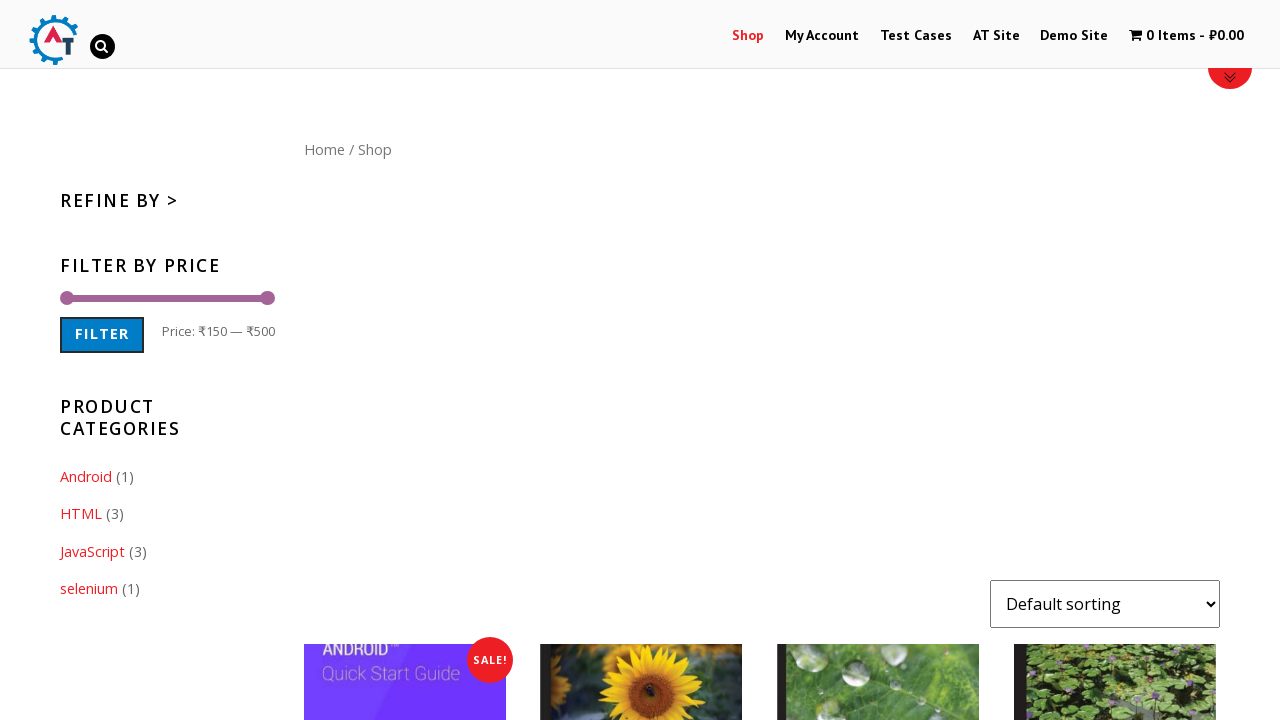

Clicked on JavaScript category filter at (92, 551) on .cat-item-21 > a
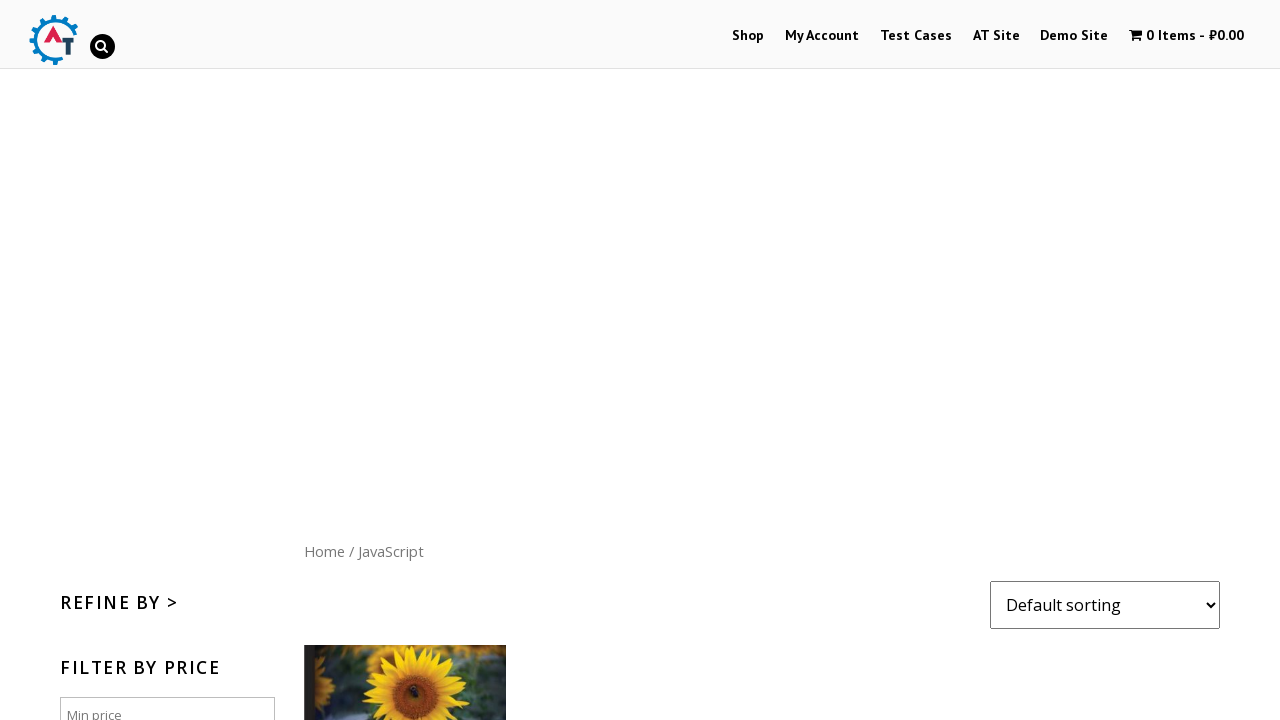

Verified filtered products loaded - only JavaScript books displayed
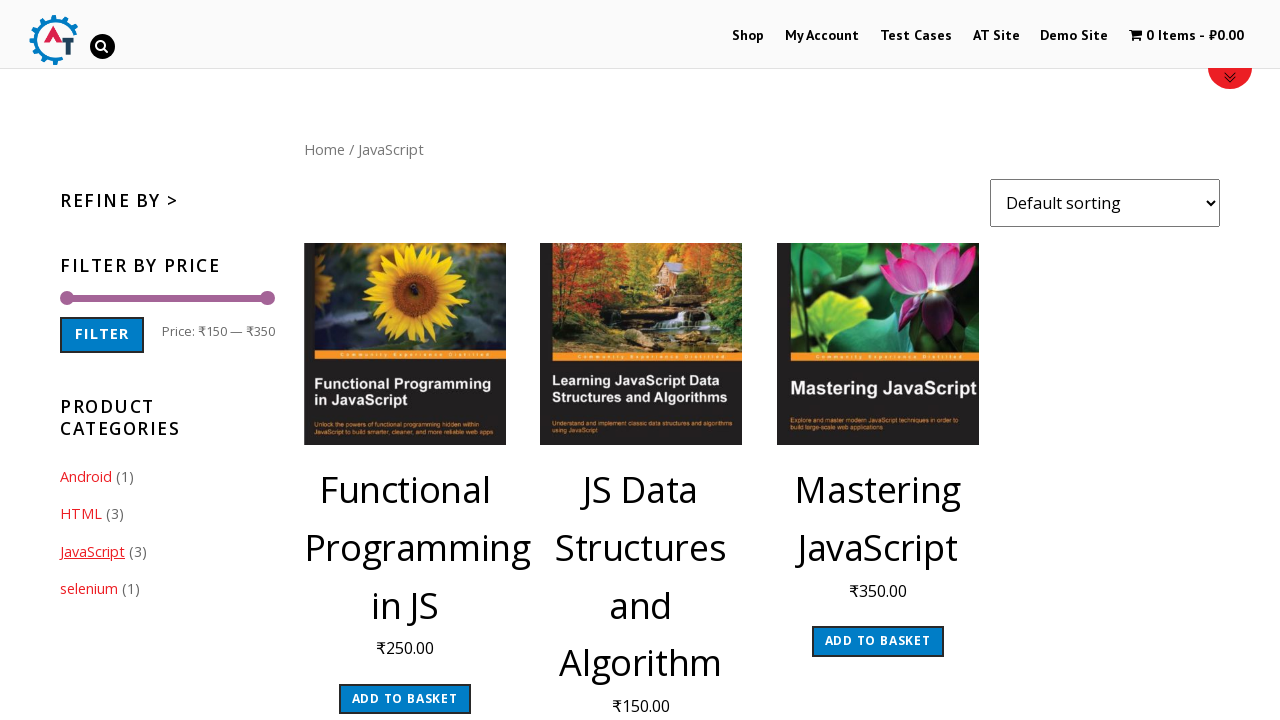

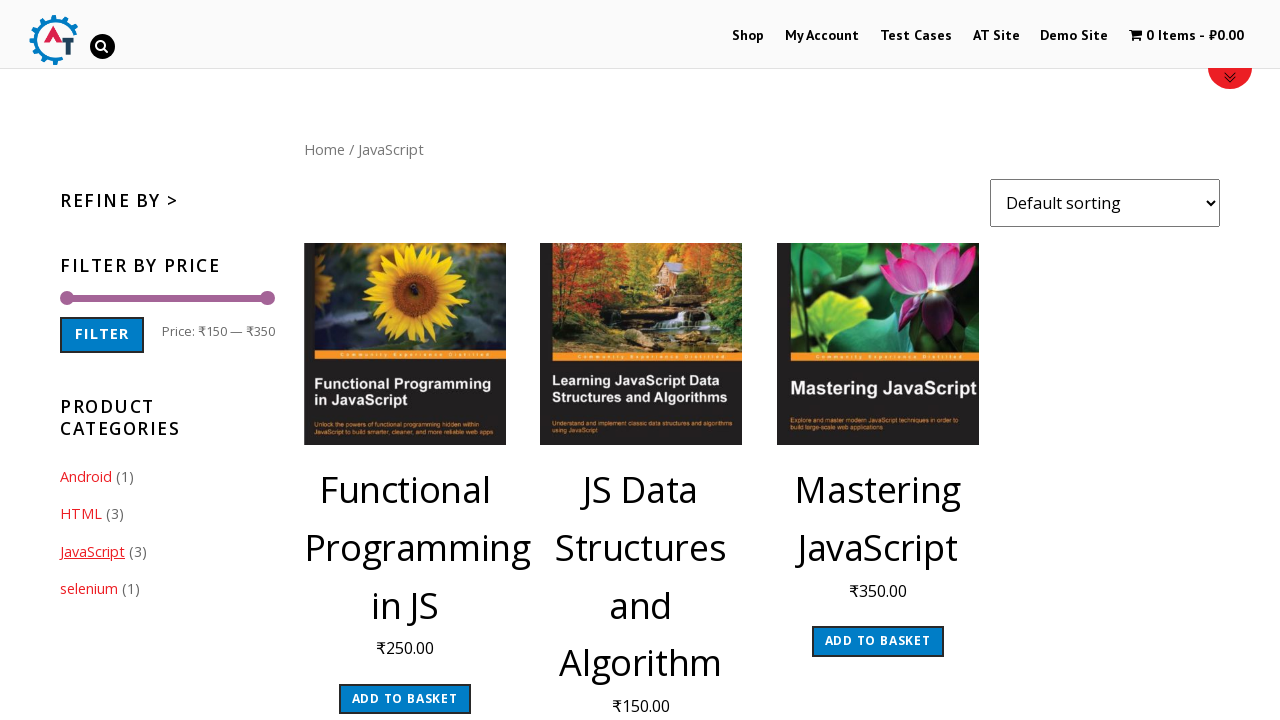